Opens the Broken Links - Images section from the elements sidebar menu.

Starting URL: https://demoqa.com/elements

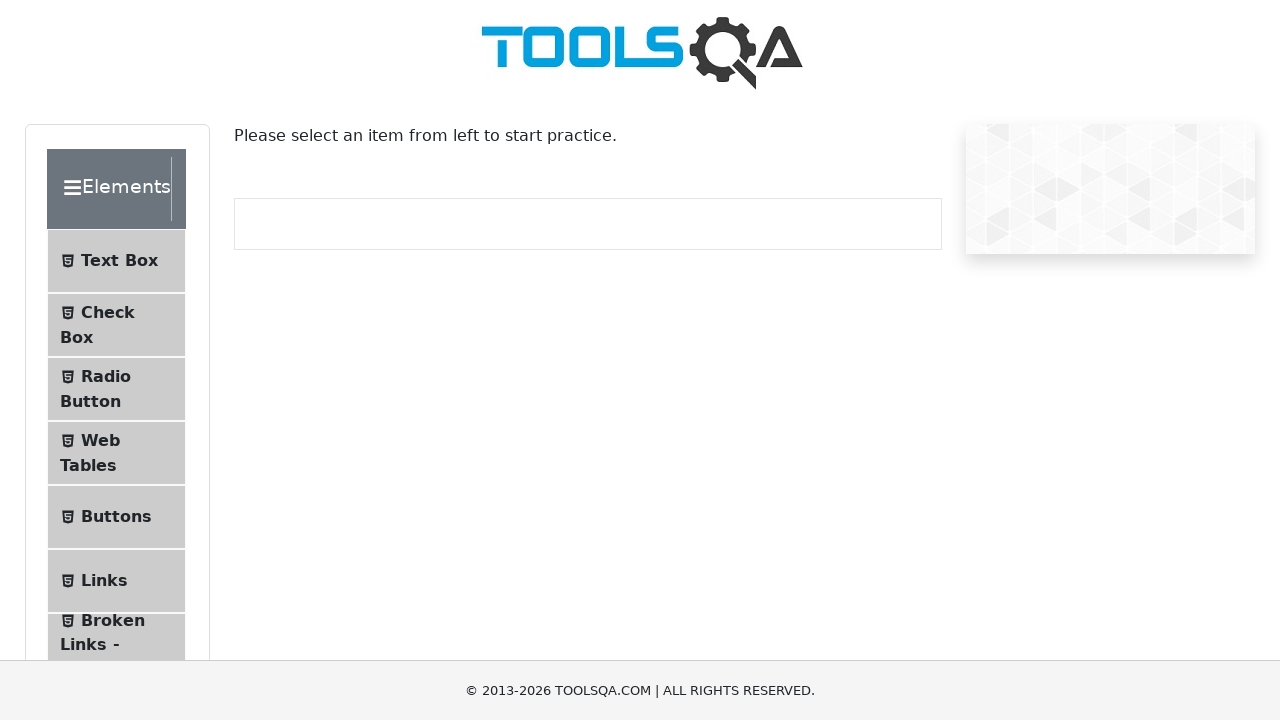

Clicked on 'Broken Links - Images' menu item from the elements sidebar at (113, 620) on internal:text="Broken Links - Images"i
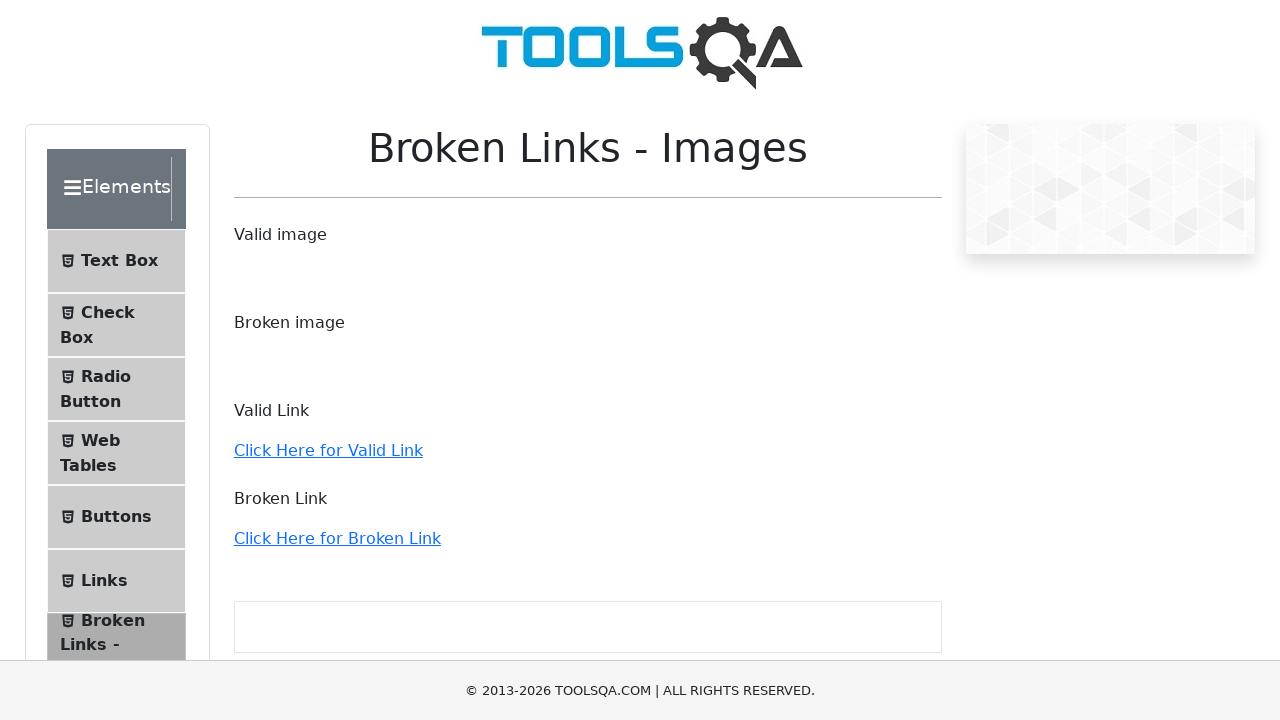

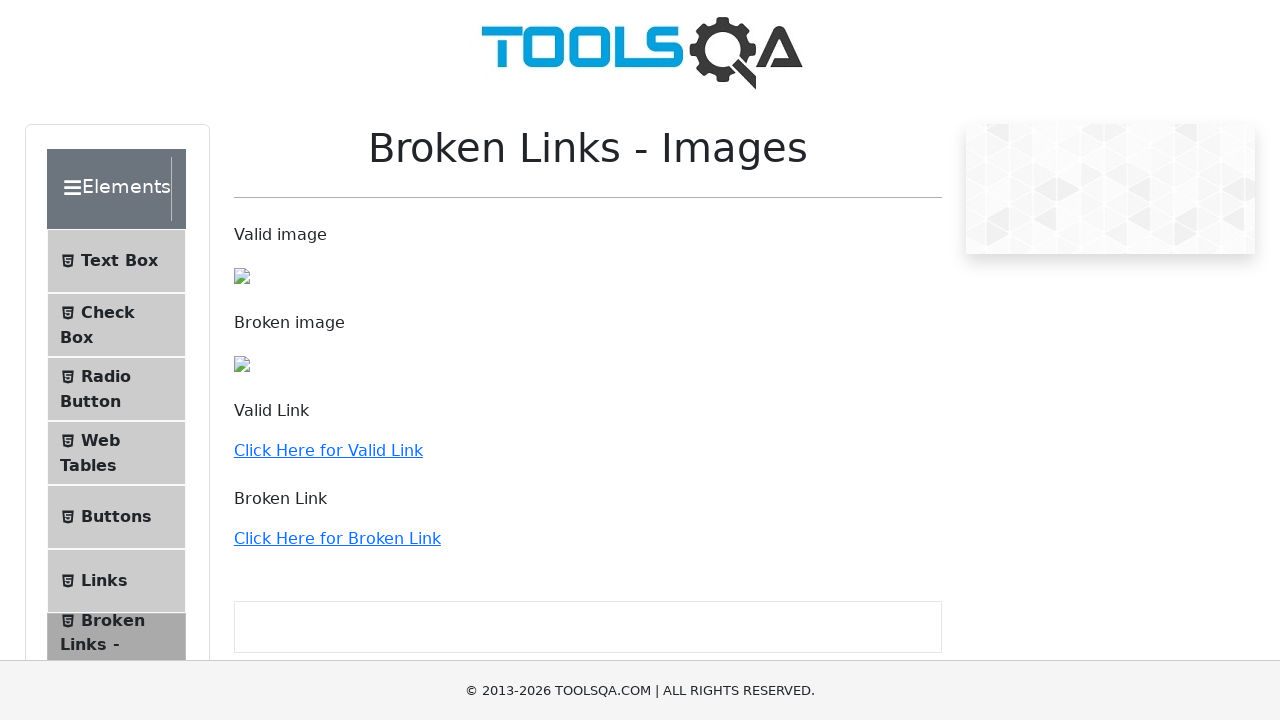